Tests that the progress bar responds to click interactions by checking if the progress value changes or interactive feedback messages appear

Starting URL: https://wake.fail/

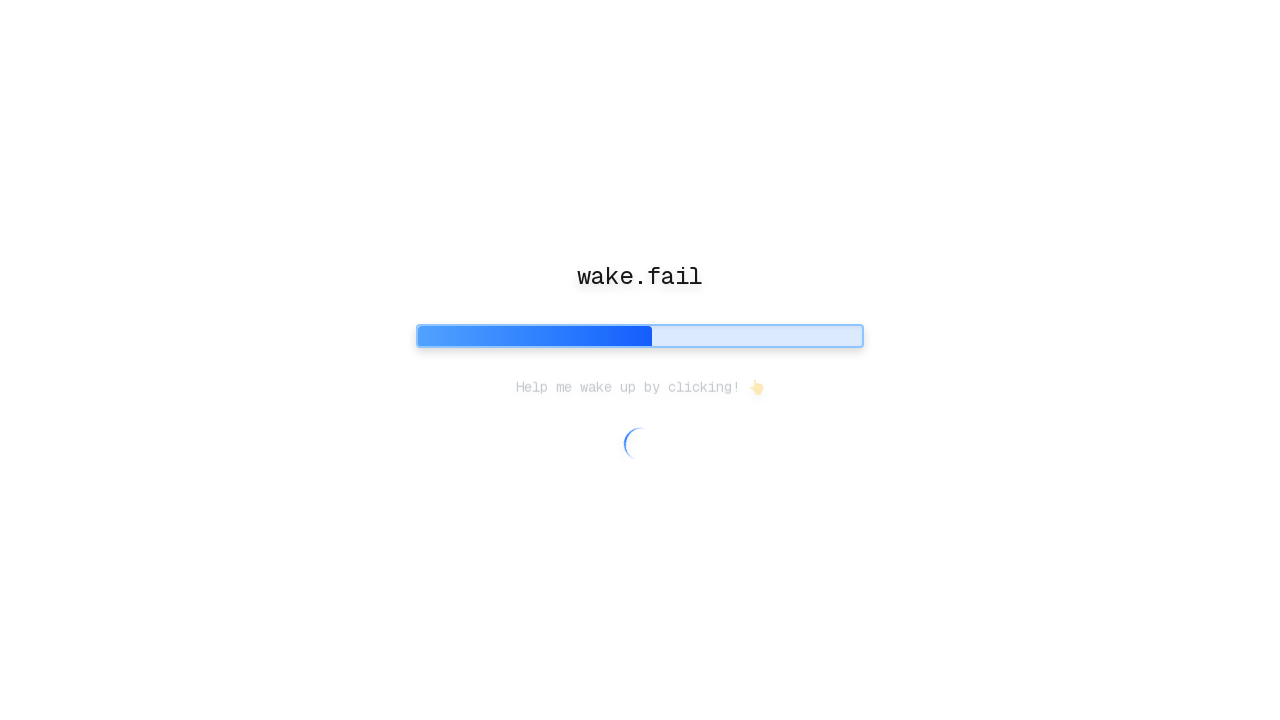

Page loaded with networkidle state
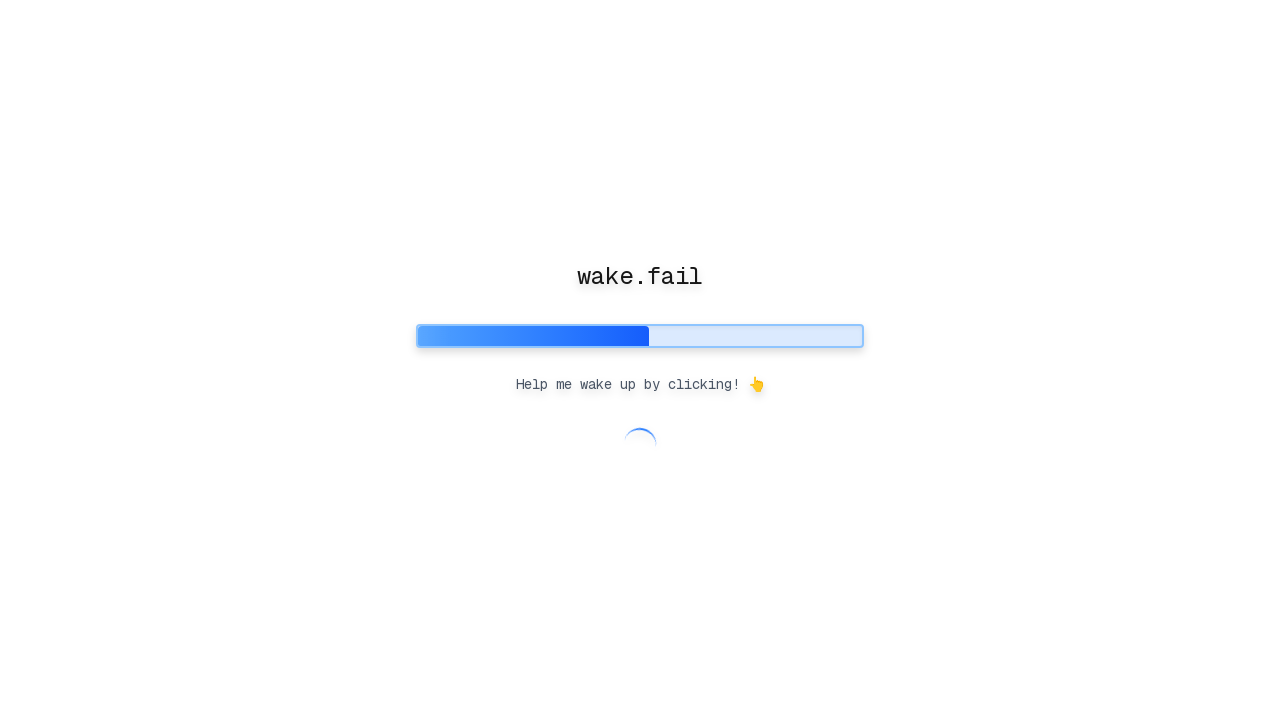

Waited 2 seconds for interactive mode to activate
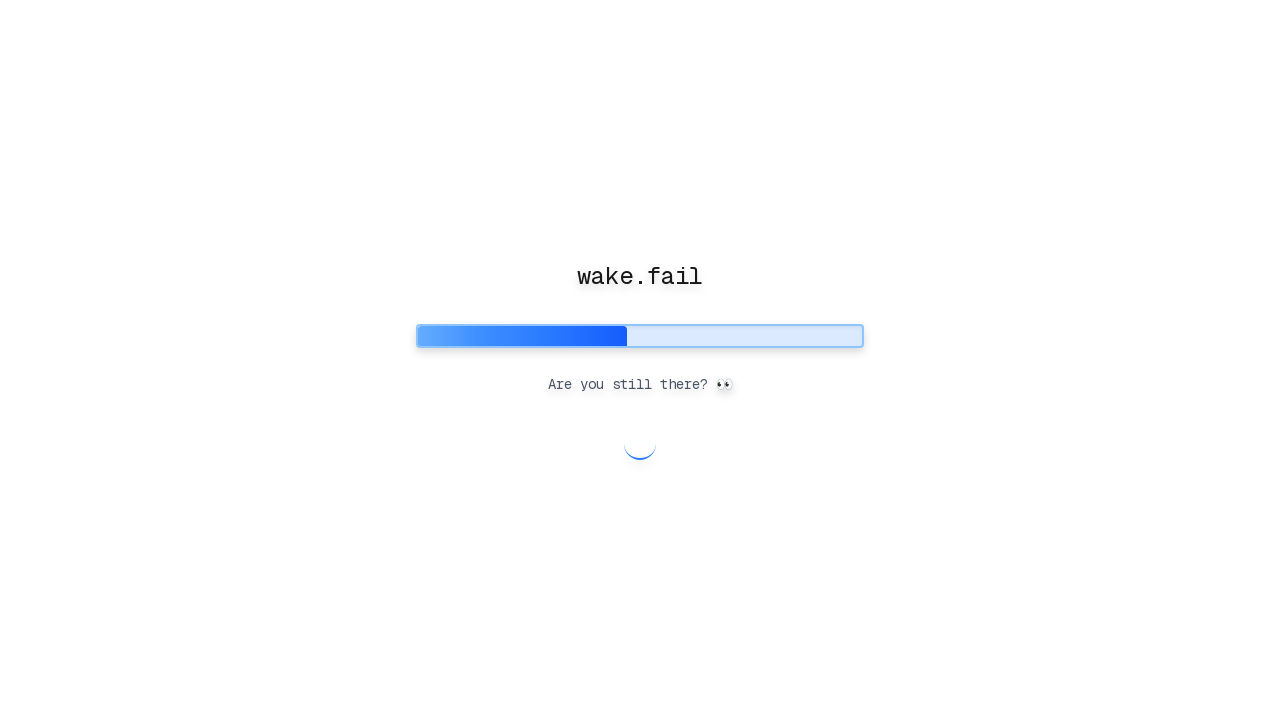

Progress bar element became visible
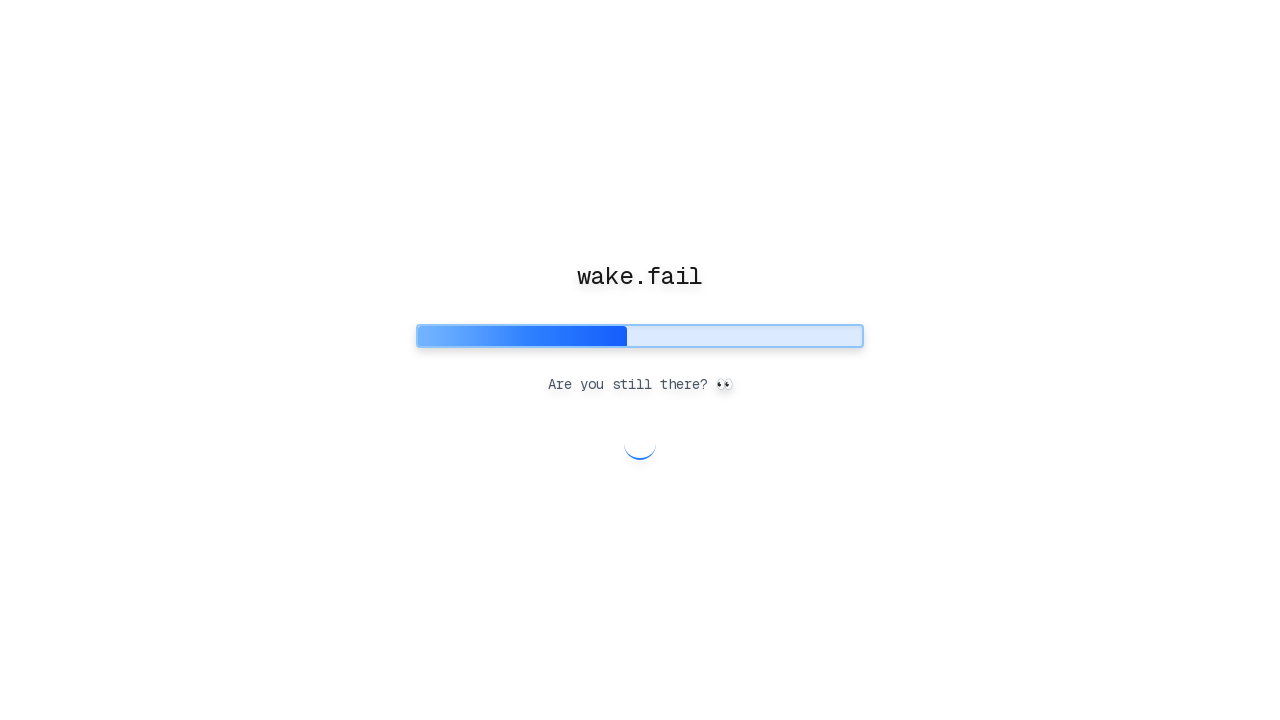

Clicked on the progress bar at (640, 336) on [role="progressbar"]
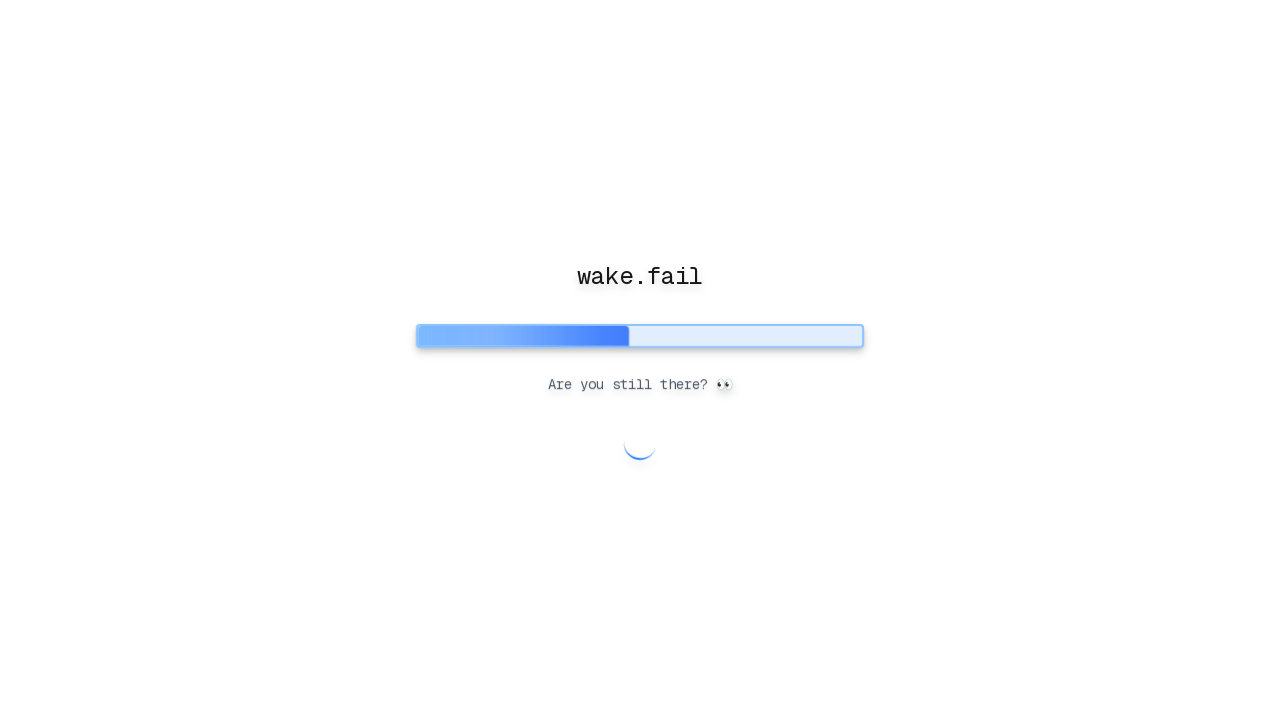

Waited 500ms for click to be processed
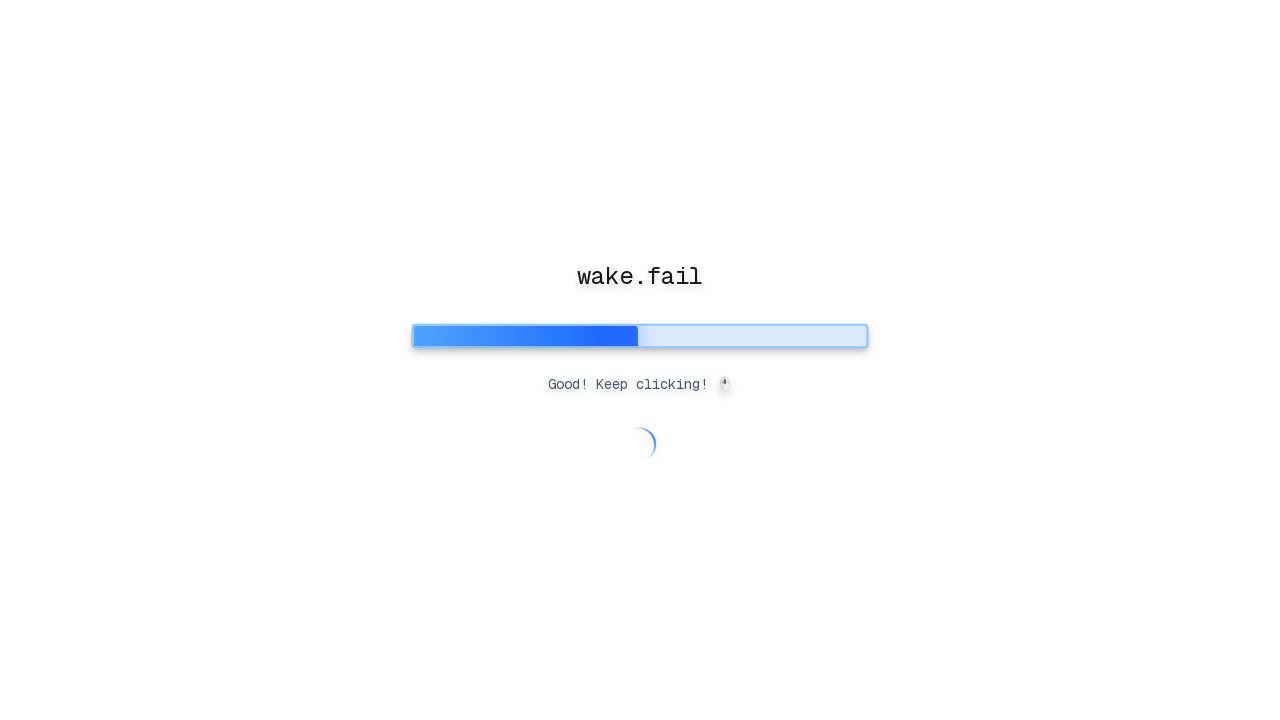

Interactive feedback message appeared
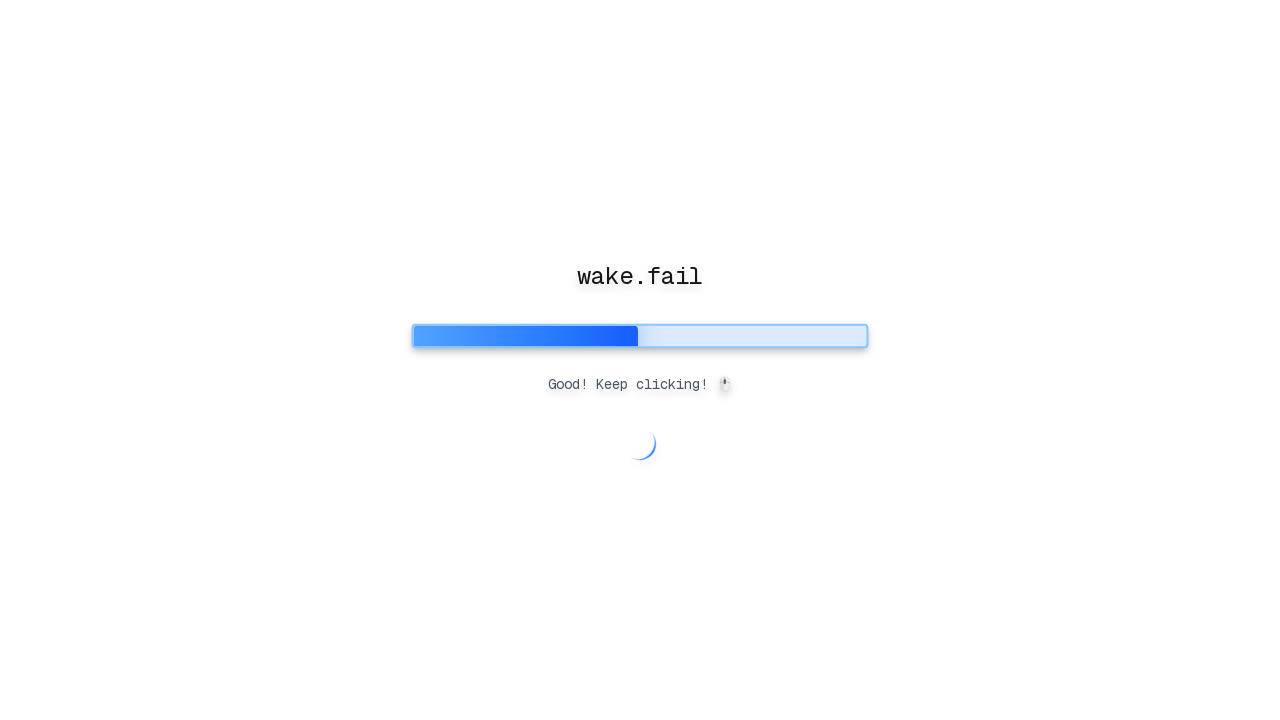

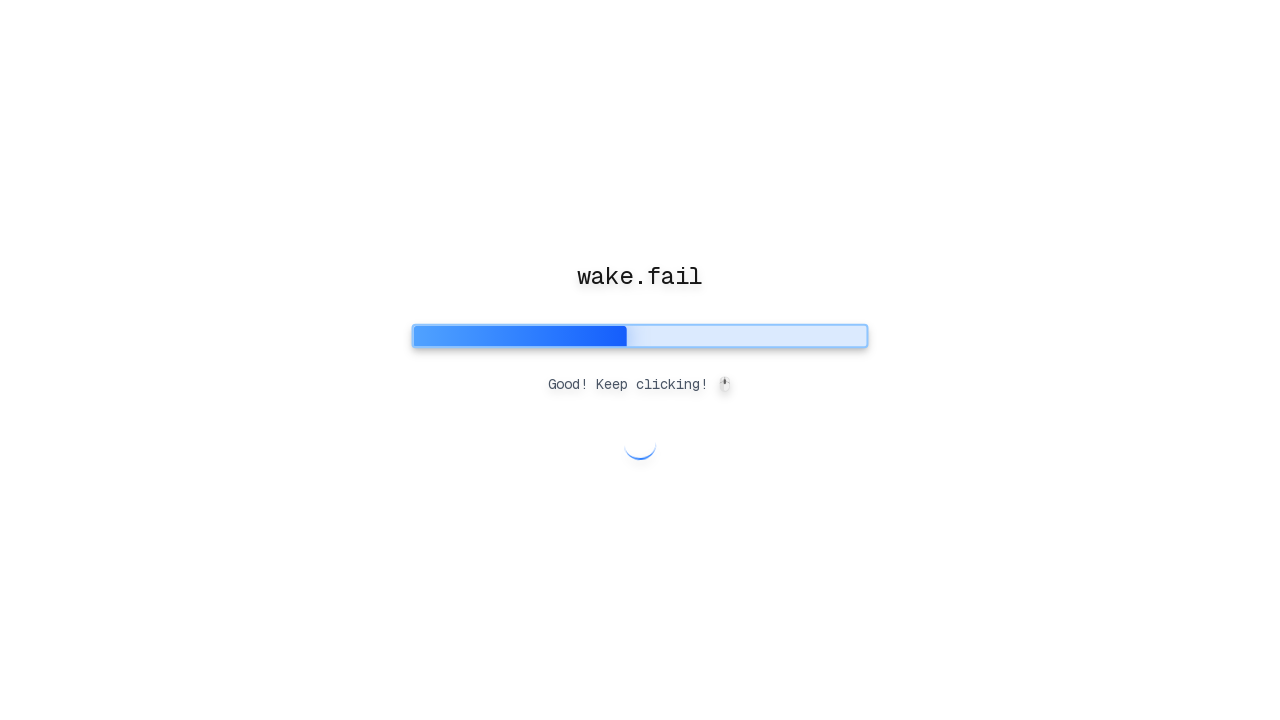